Verifies that the current URL contains the expected path after navigating to the Automation Practice page

Starting URL: https://rahulshettyacademy.com/AutomationPractice/

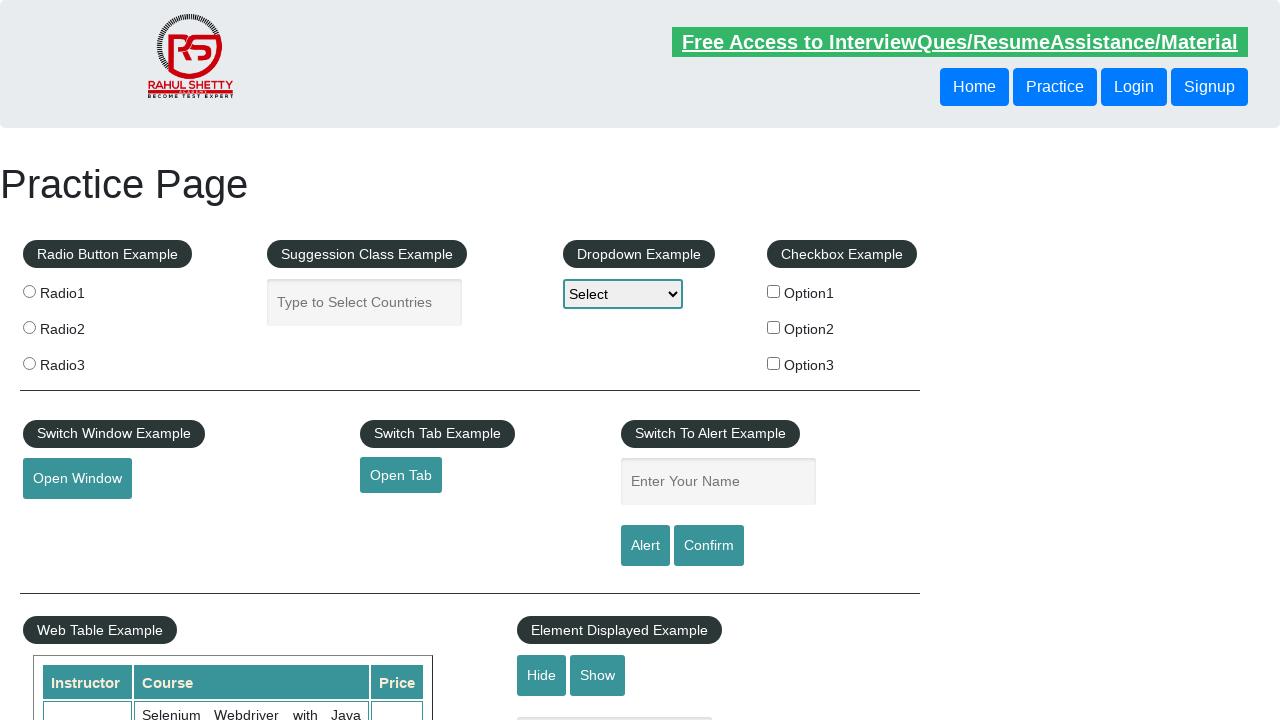

Verified that current URL contains '/AutomationPractice' path
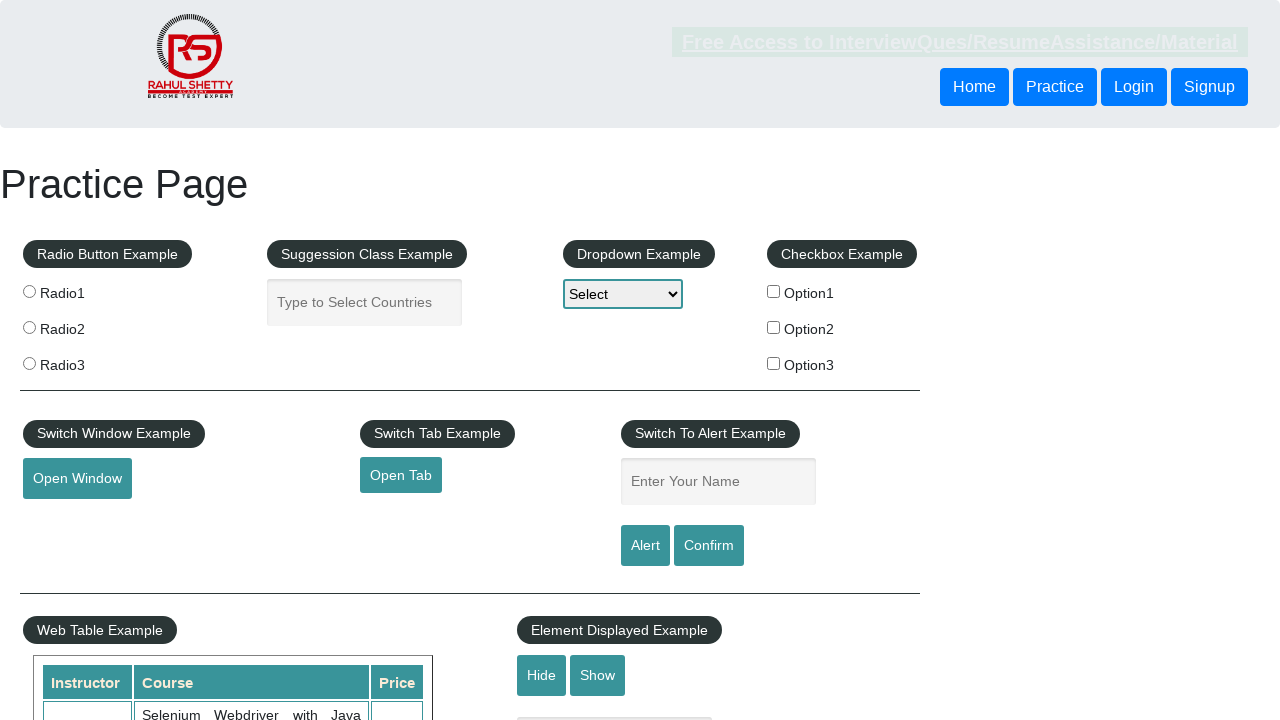

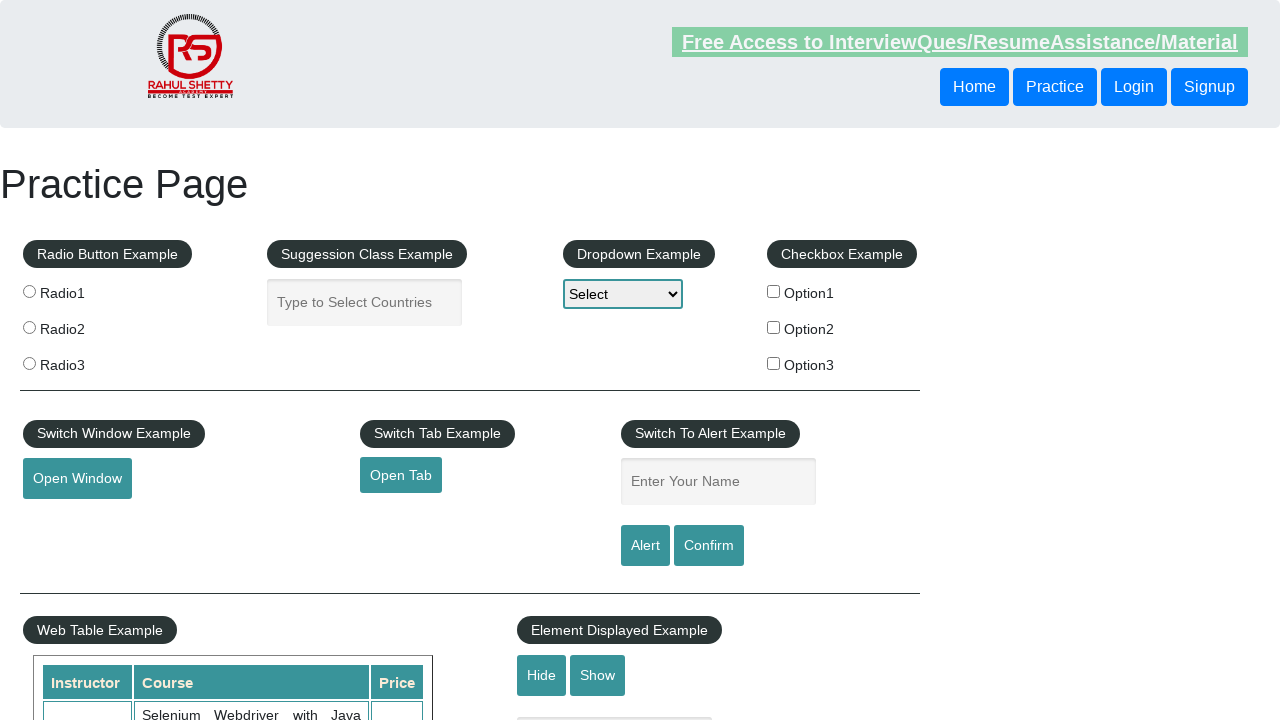